Navigates to a YouTube channel's videos page, waits for video titles to appear, and clicks on the first video to navigate to it.

Starting URL: https://www.youtube.com/kallehallden/videos

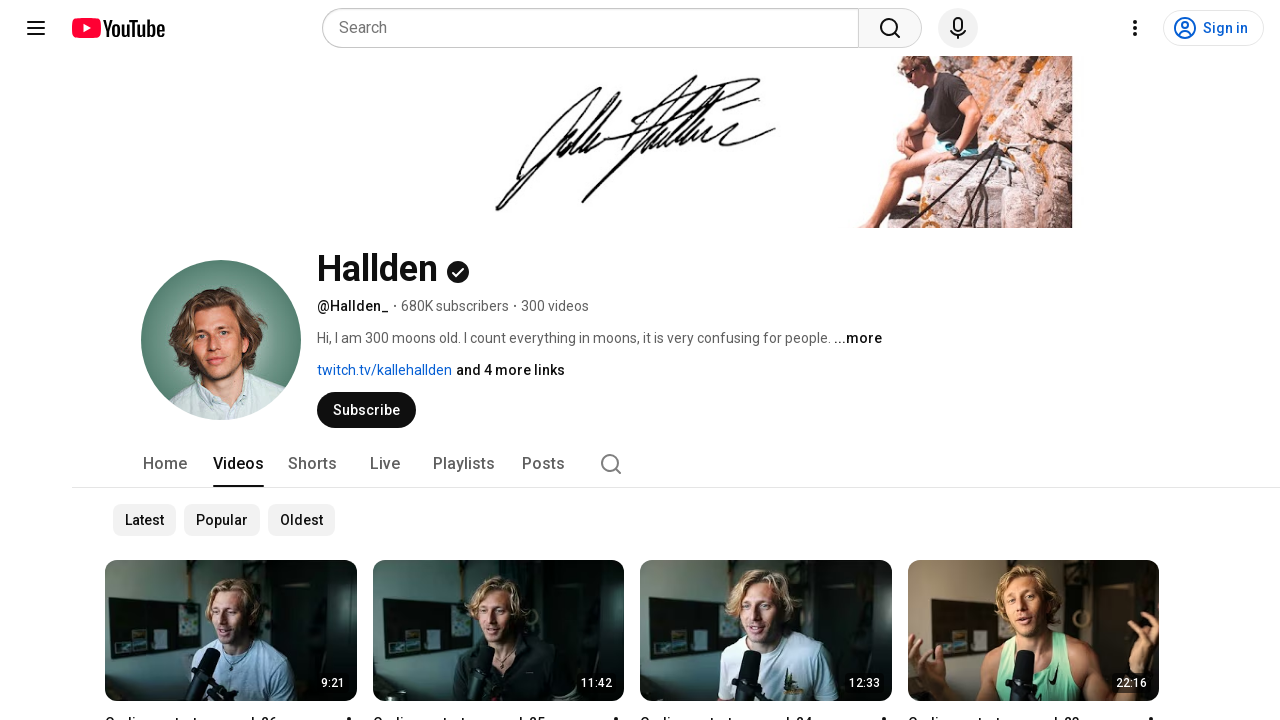

Waited for video titles to appear on Kalle Hallden's videos page
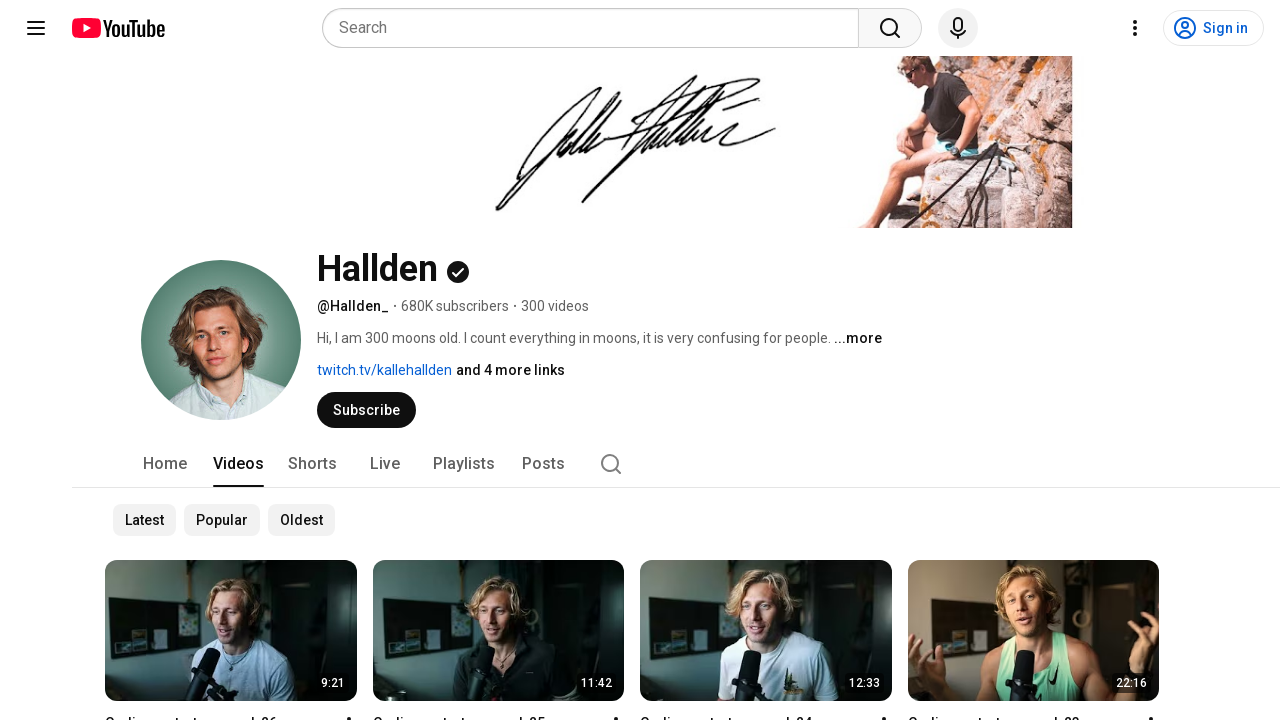

Clicked on the first video title at (191, 710) on #video-title
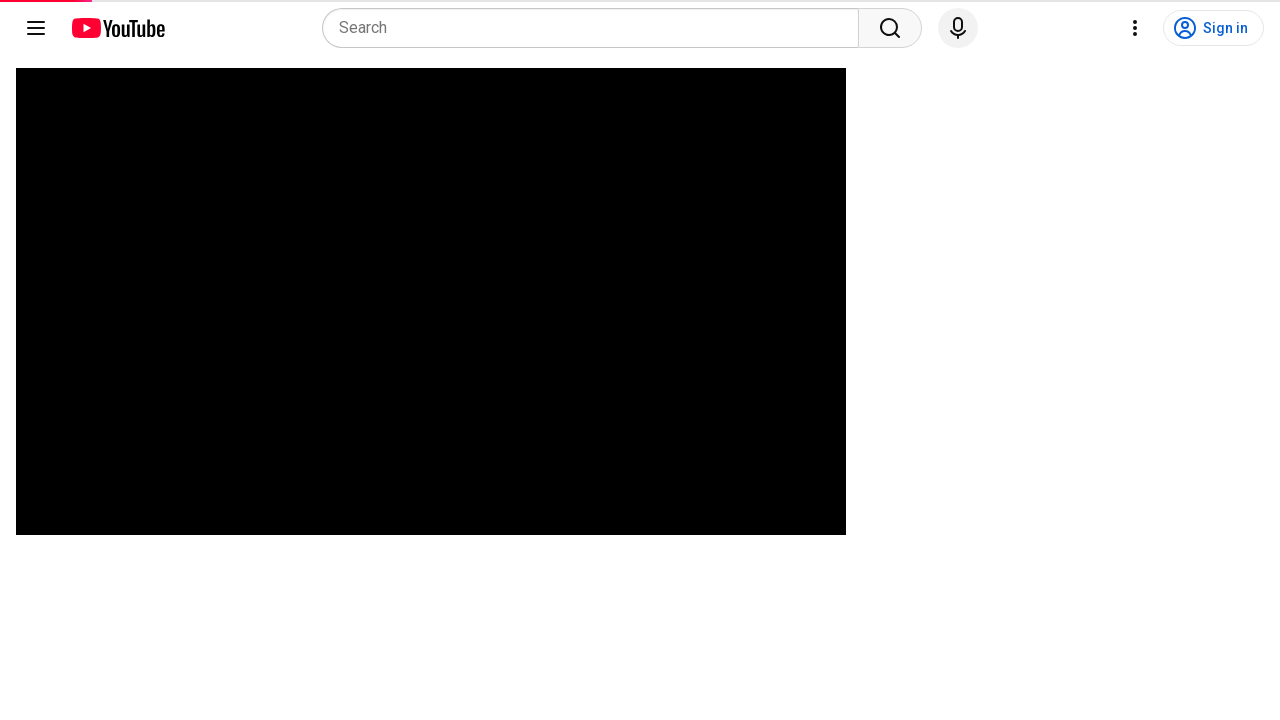

Video page loaded completely
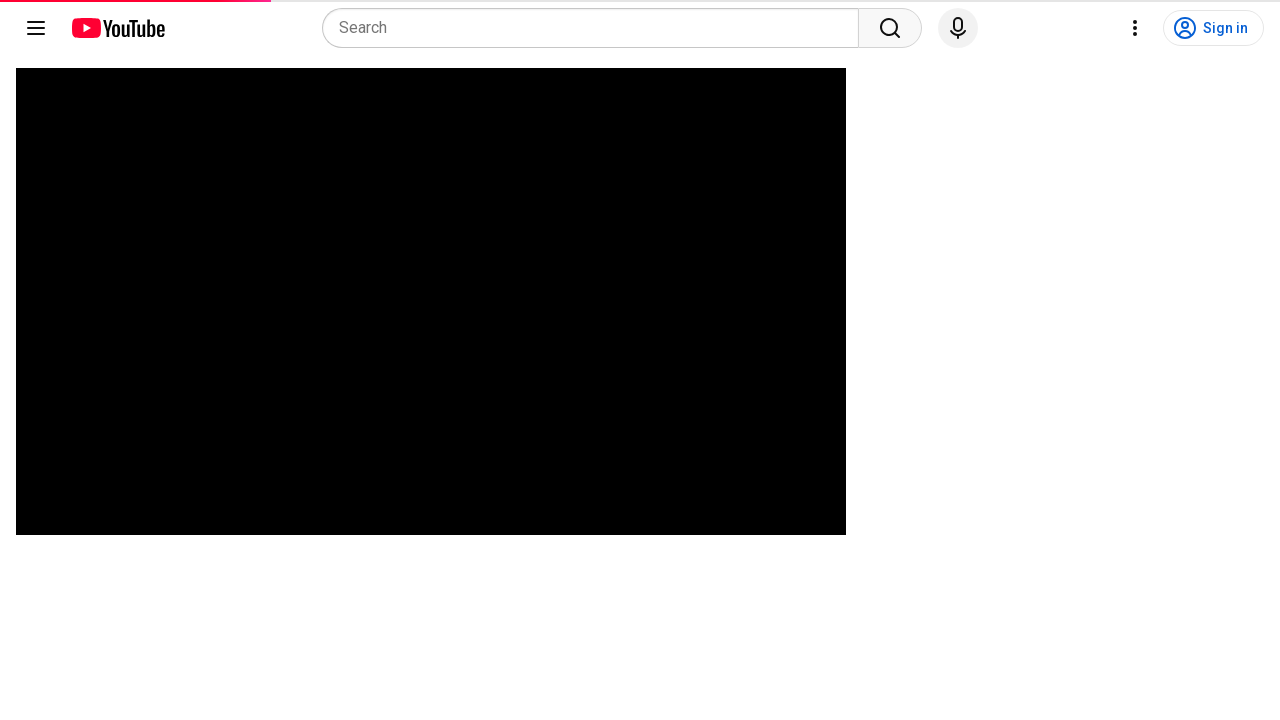

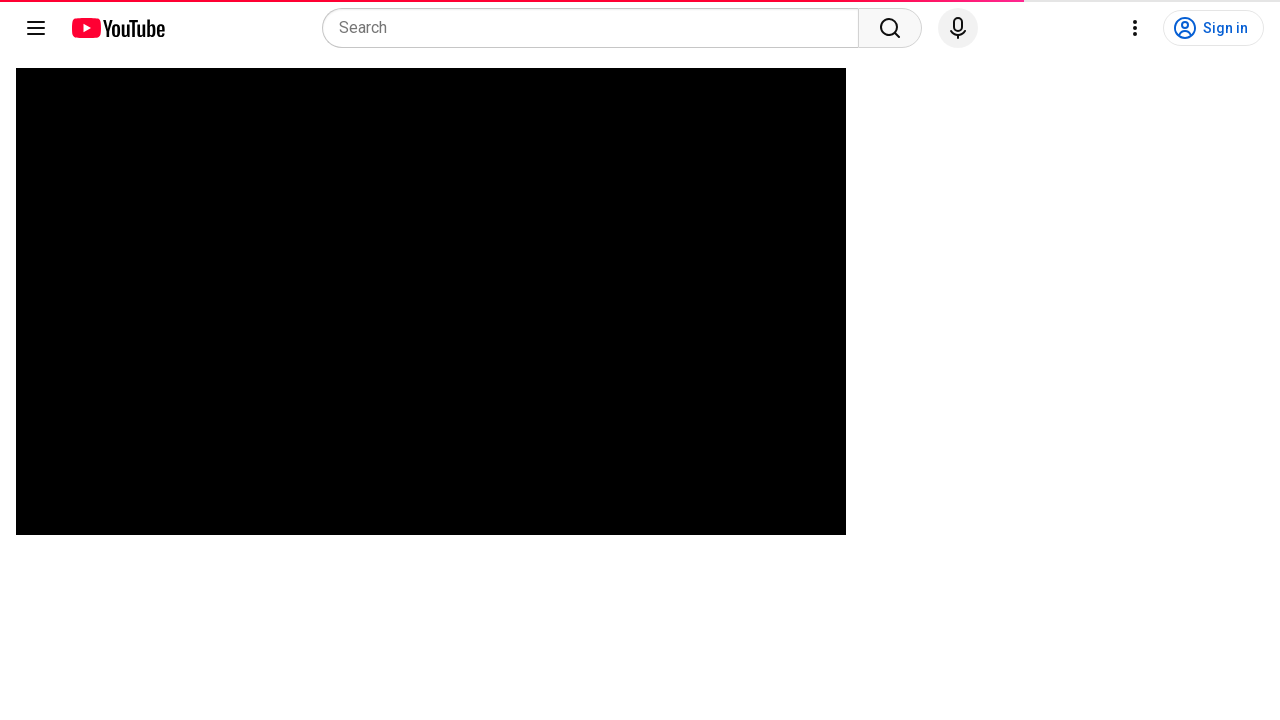